Tests QR code generation by entering text, generating a QR code, and verifying the QR code image appears

Starting URL: https://qaplayground.dev/apps/qr-code-generator/

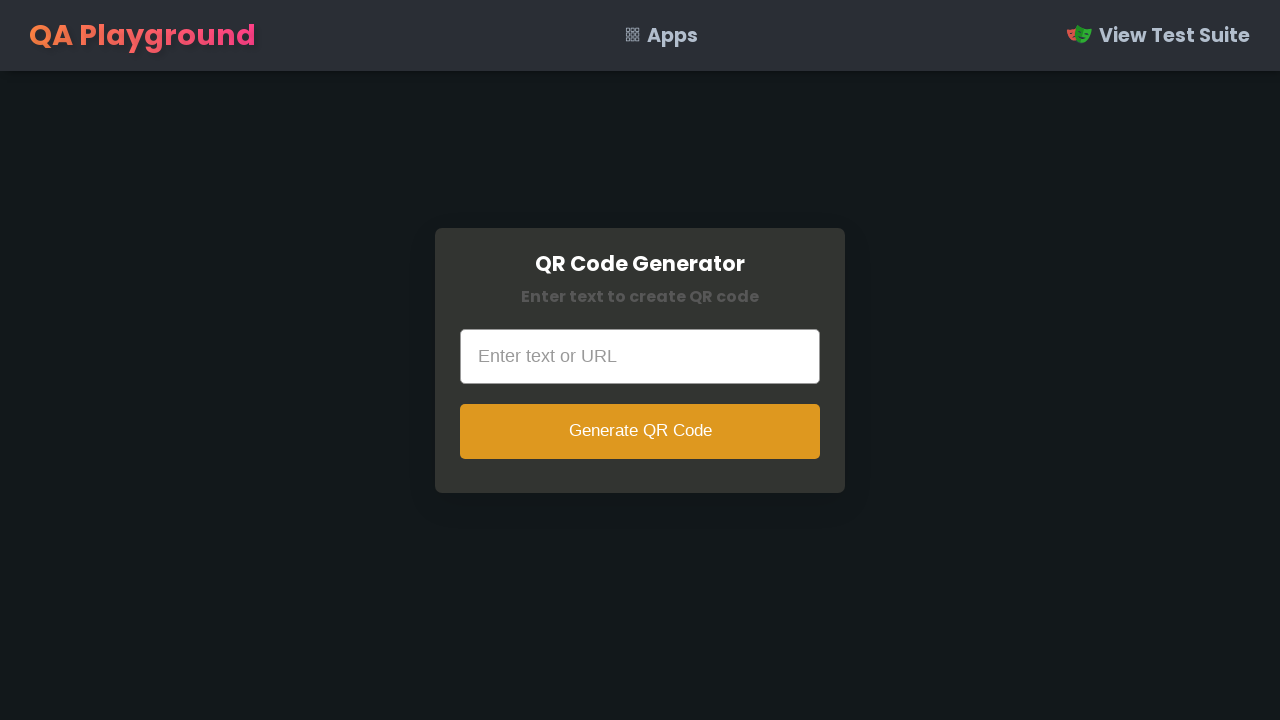

Filled input field with 'I am an AutomationQA' text to encode on input
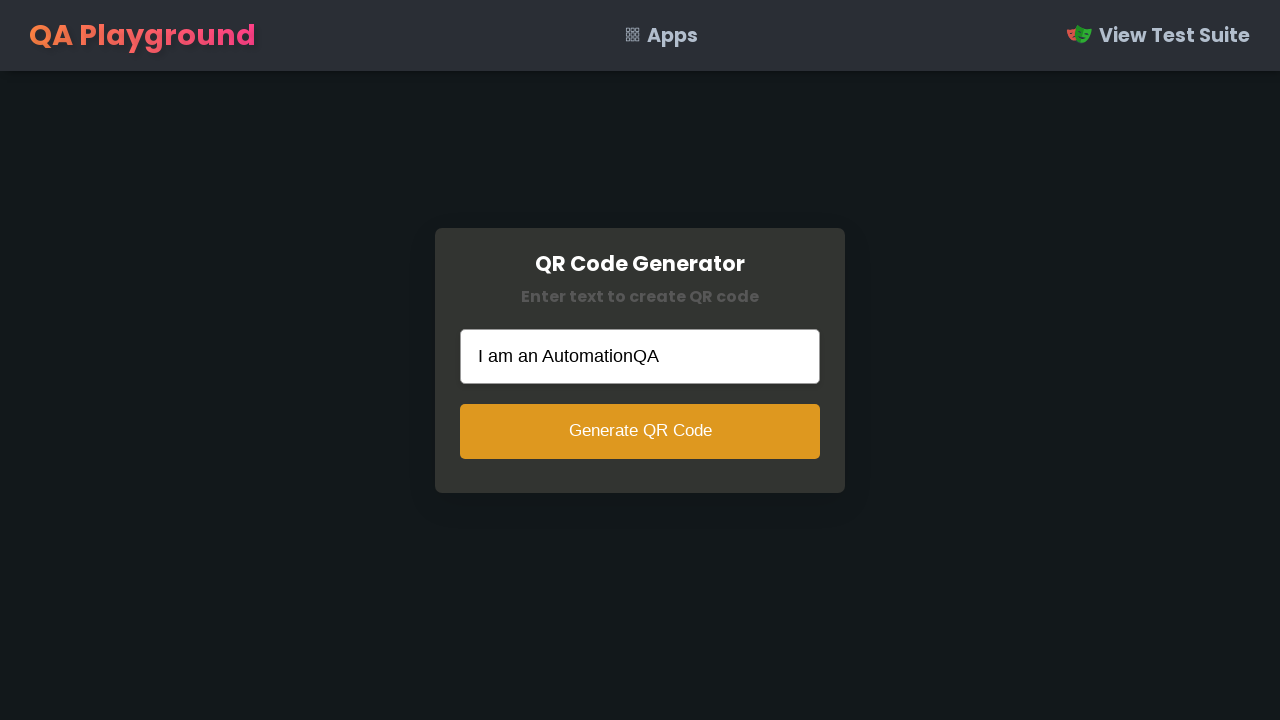

Clicked 'Generate QR Code' button at (640, 431) on button:has-text('Generate QR Code')
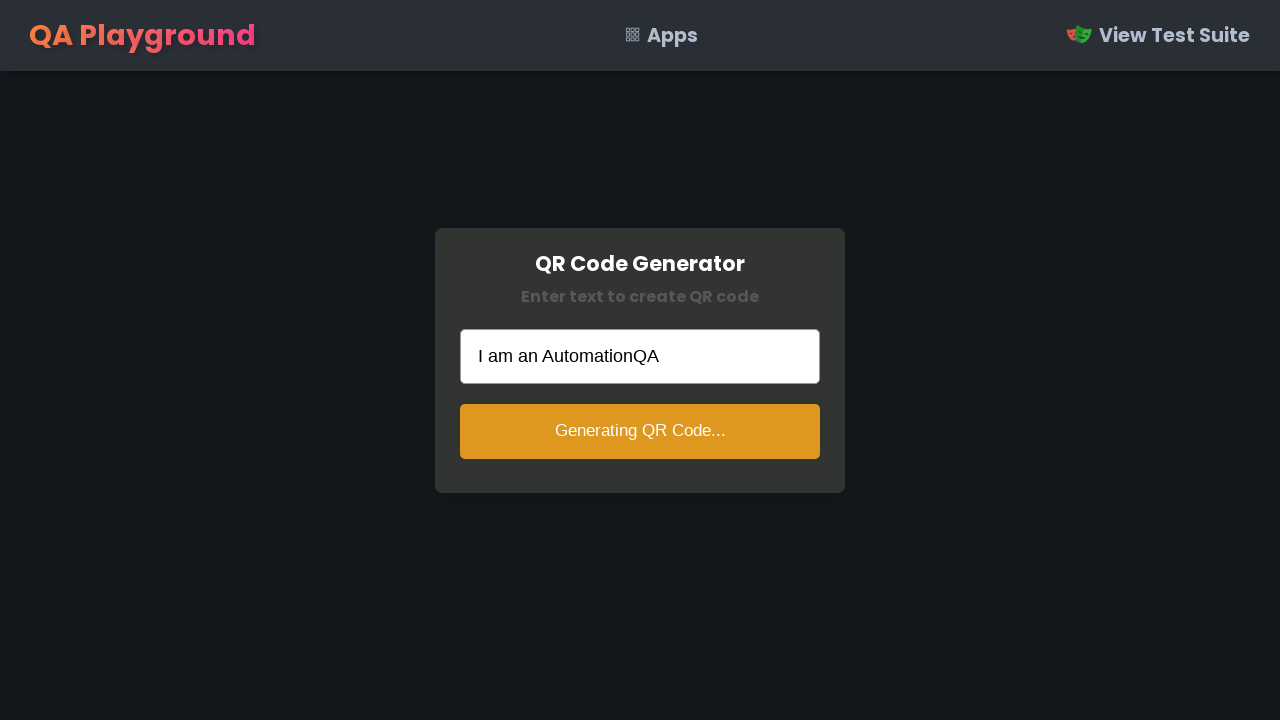

QR code image appeared and is visible
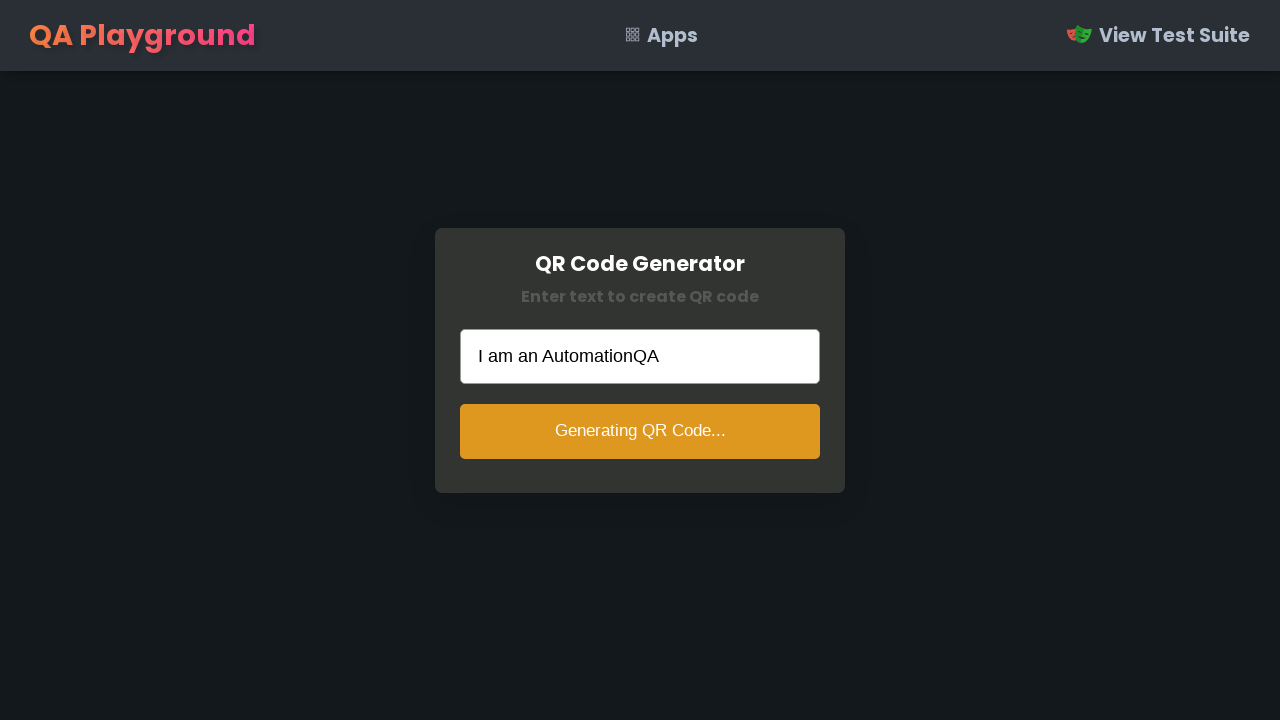

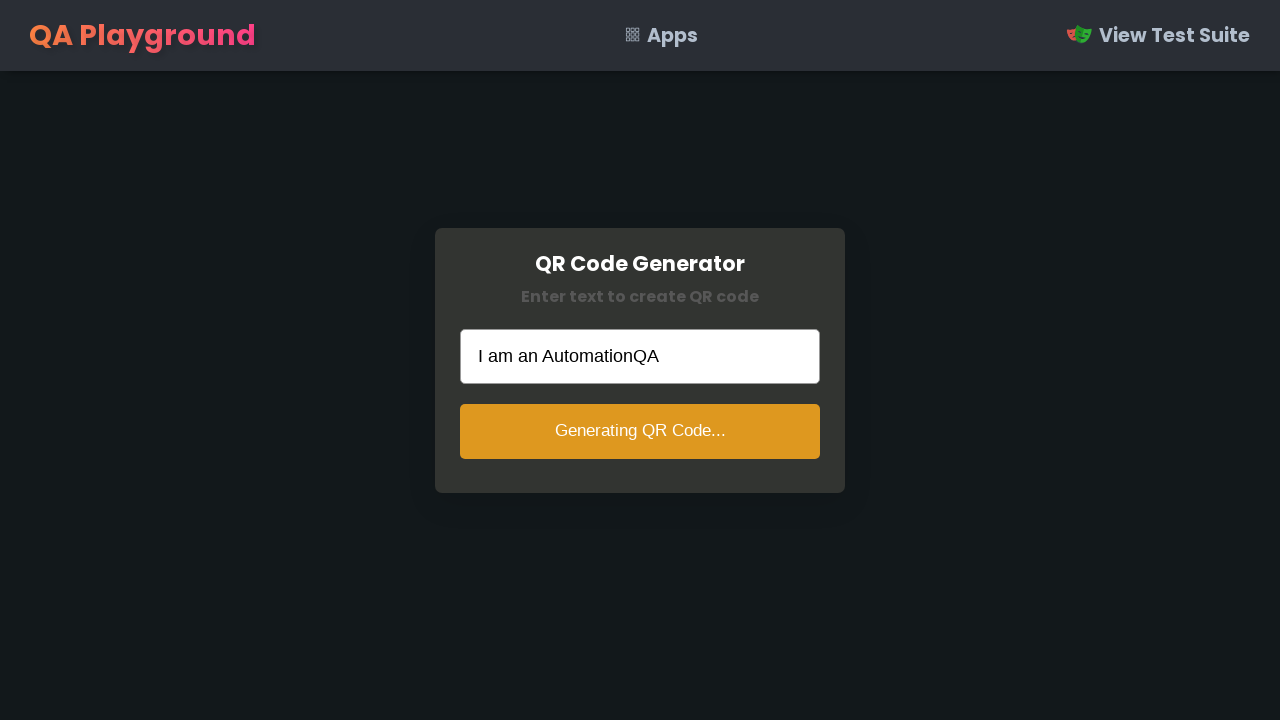